Tests that main and footer sections become visible when items are added

Starting URL: https://demo.playwright.dev/todomvc

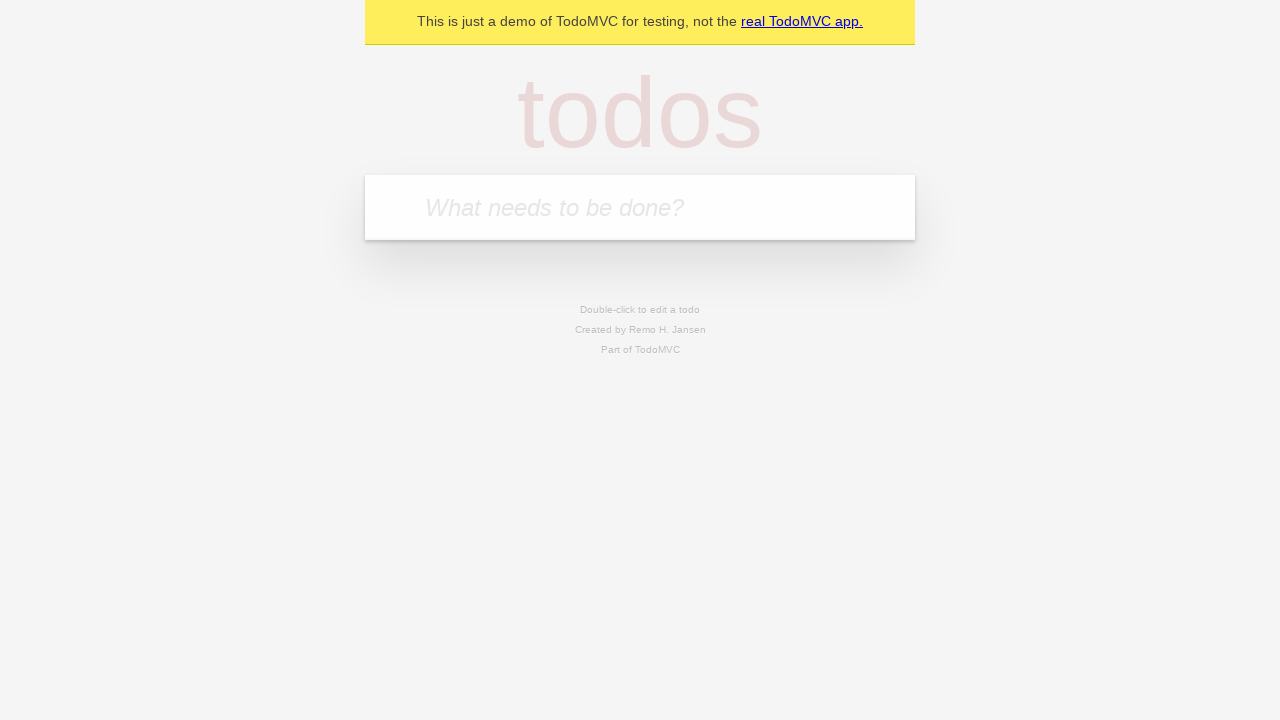

Filled todo input field with 'buy some cheese' on internal:attr=[placeholder="What needs to be done?"i]
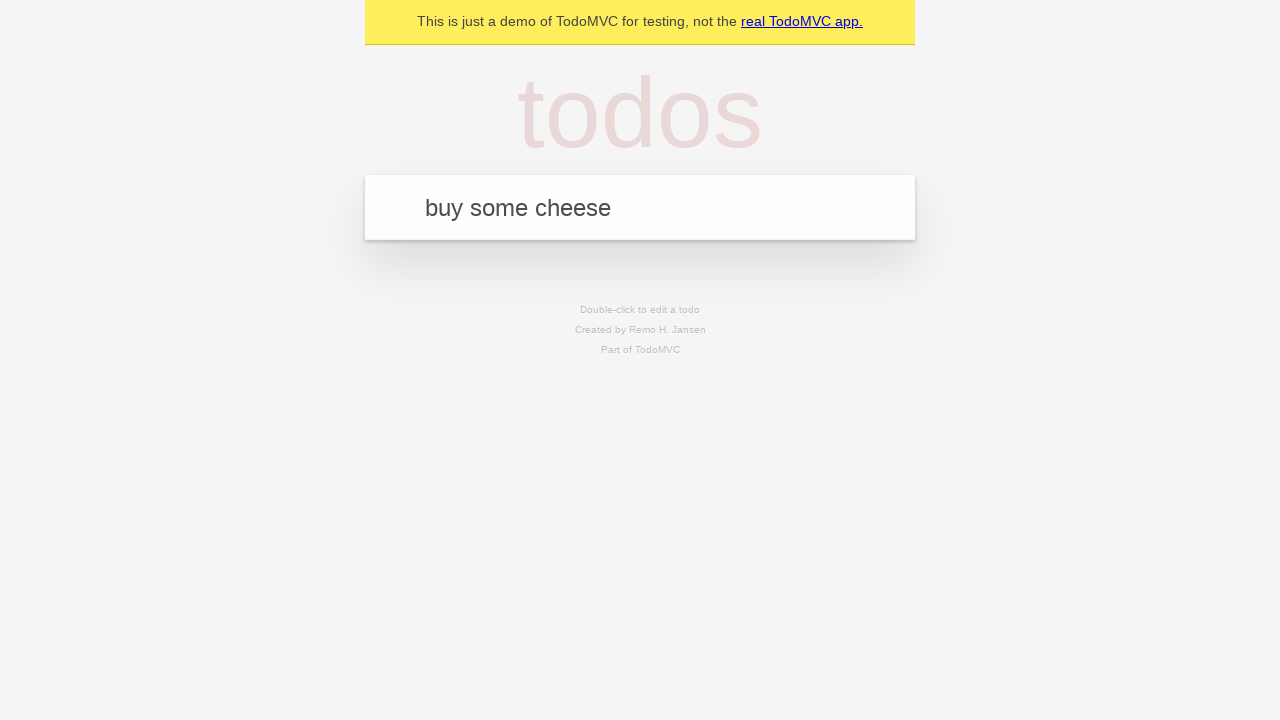

Pressed Enter to add the todo item on internal:attr=[placeholder="What needs to be done?"i]
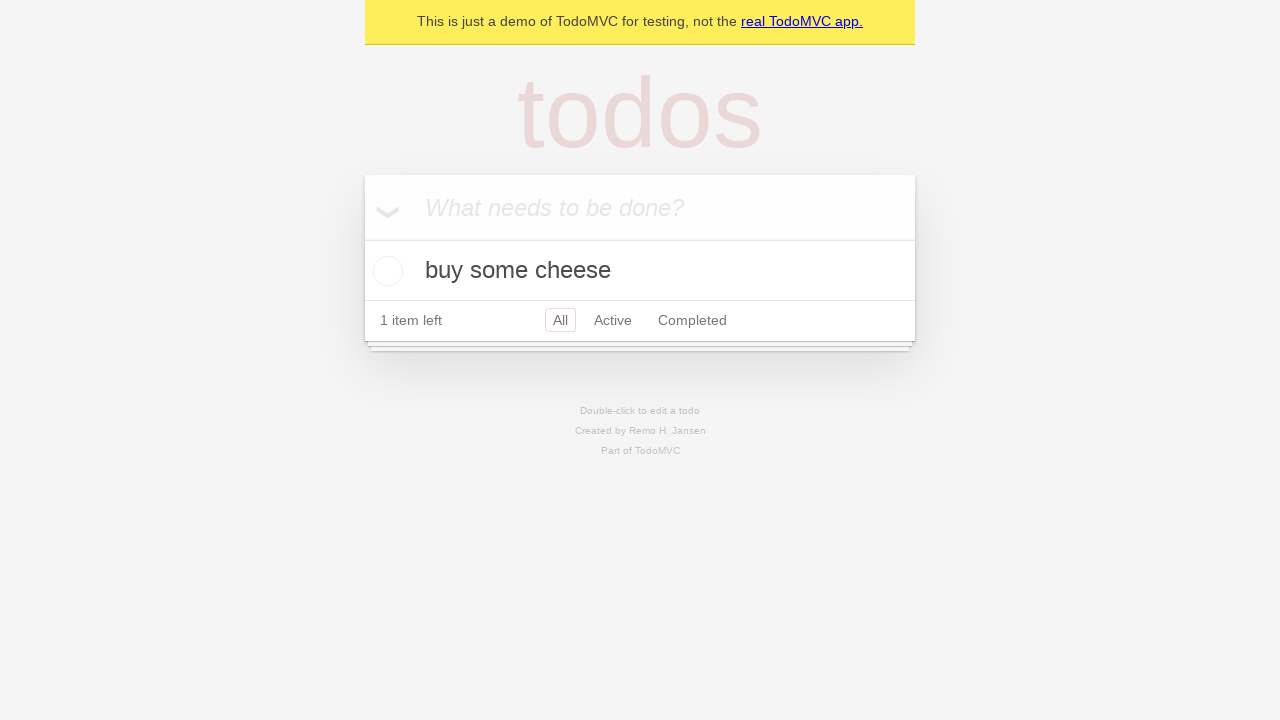

#main section became visible after adding item
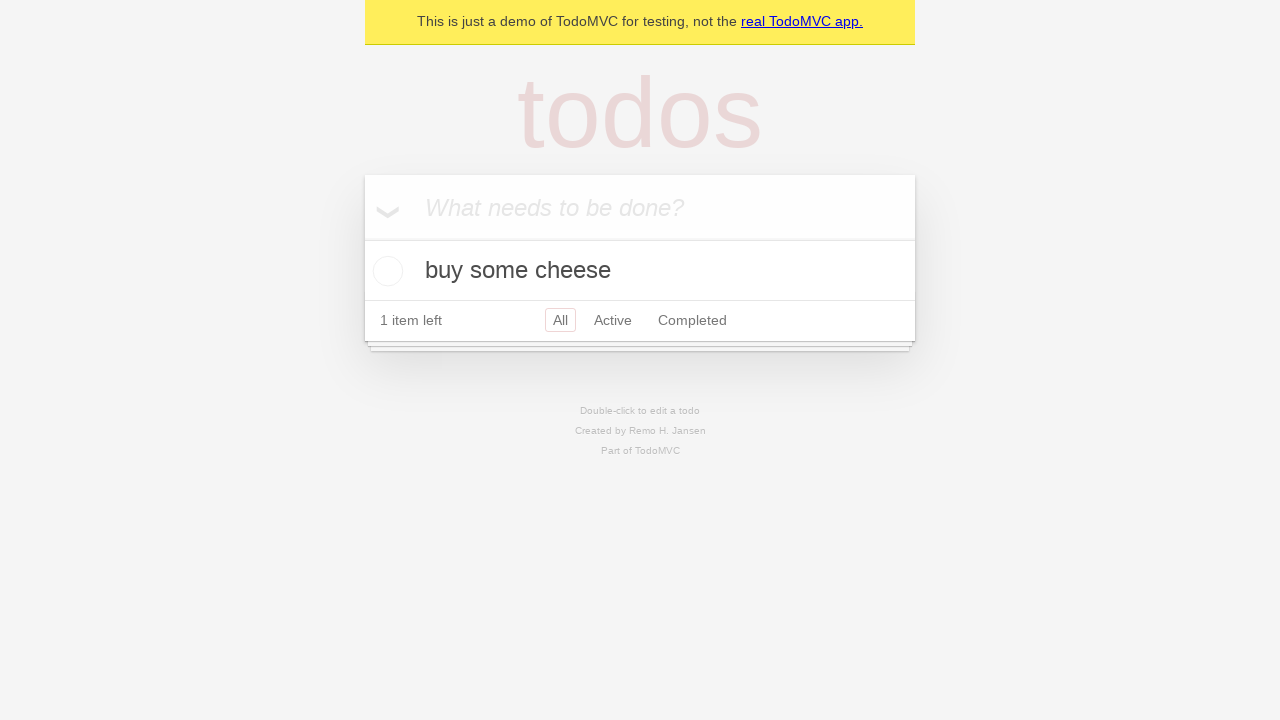

#footer section became visible after adding item
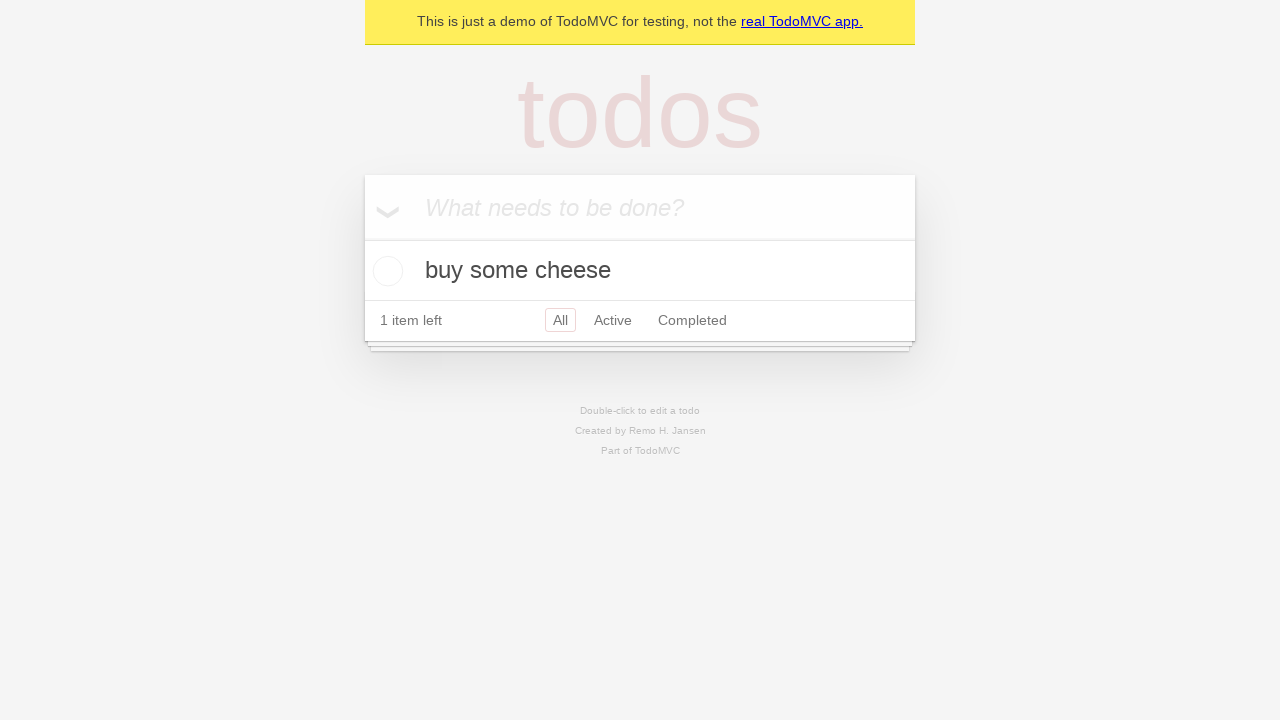

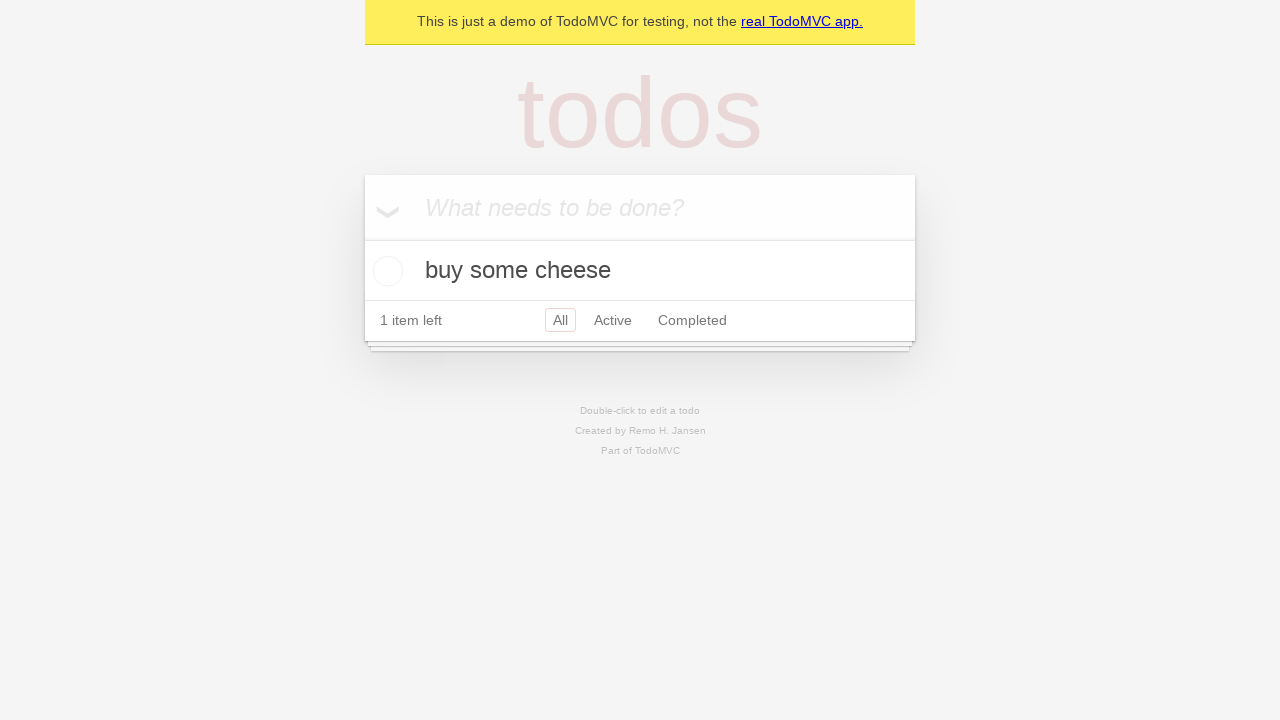